Tests the JPL Space image gallery by clicking the full image button to reveal the featured image.

Starting URL: https://data-class-jpl-space.s3.amazonaws.com/JPL_Space/index.html

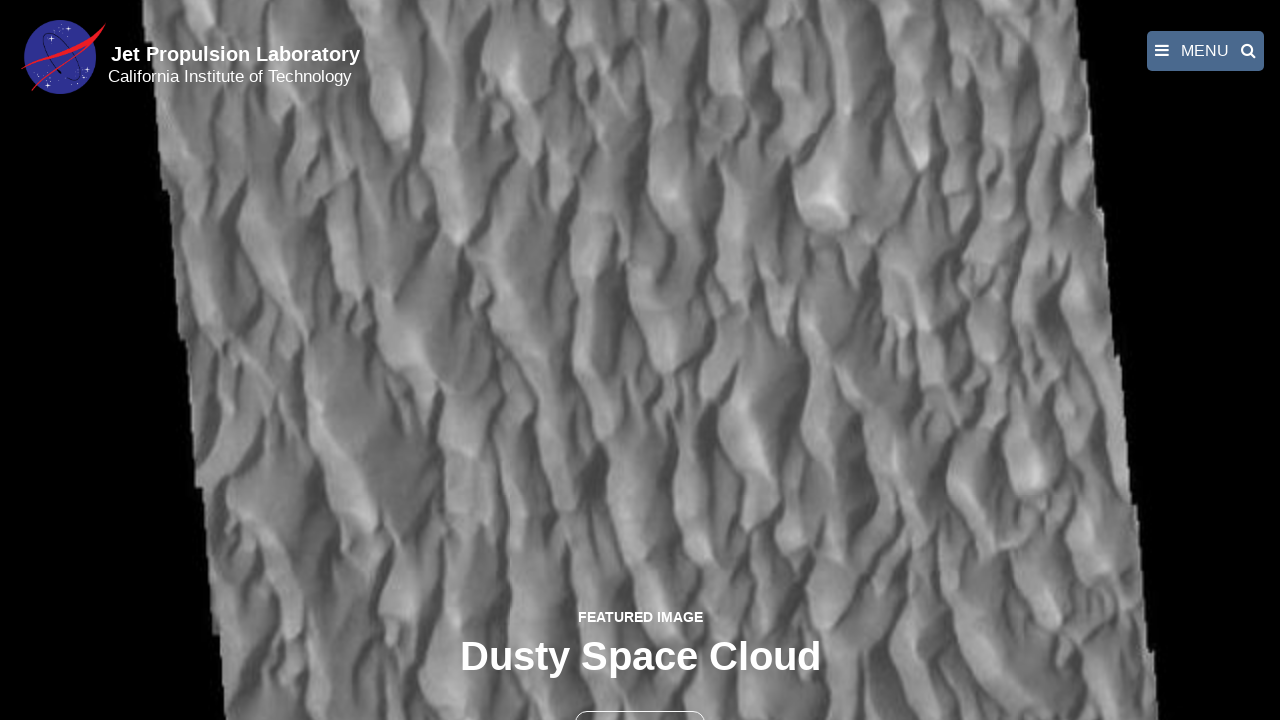

Navigated to JPL Space image gallery
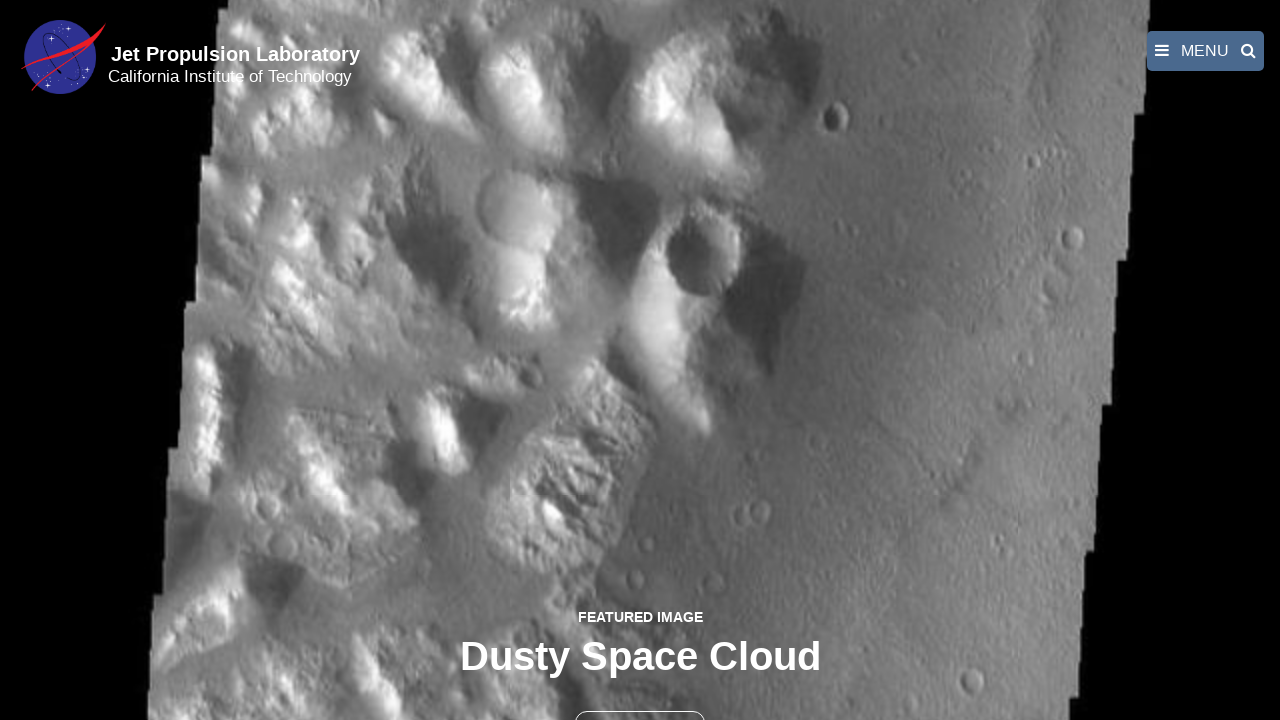

Clicked full image button to reveal featured image at (640, 699) on button >> nth=1
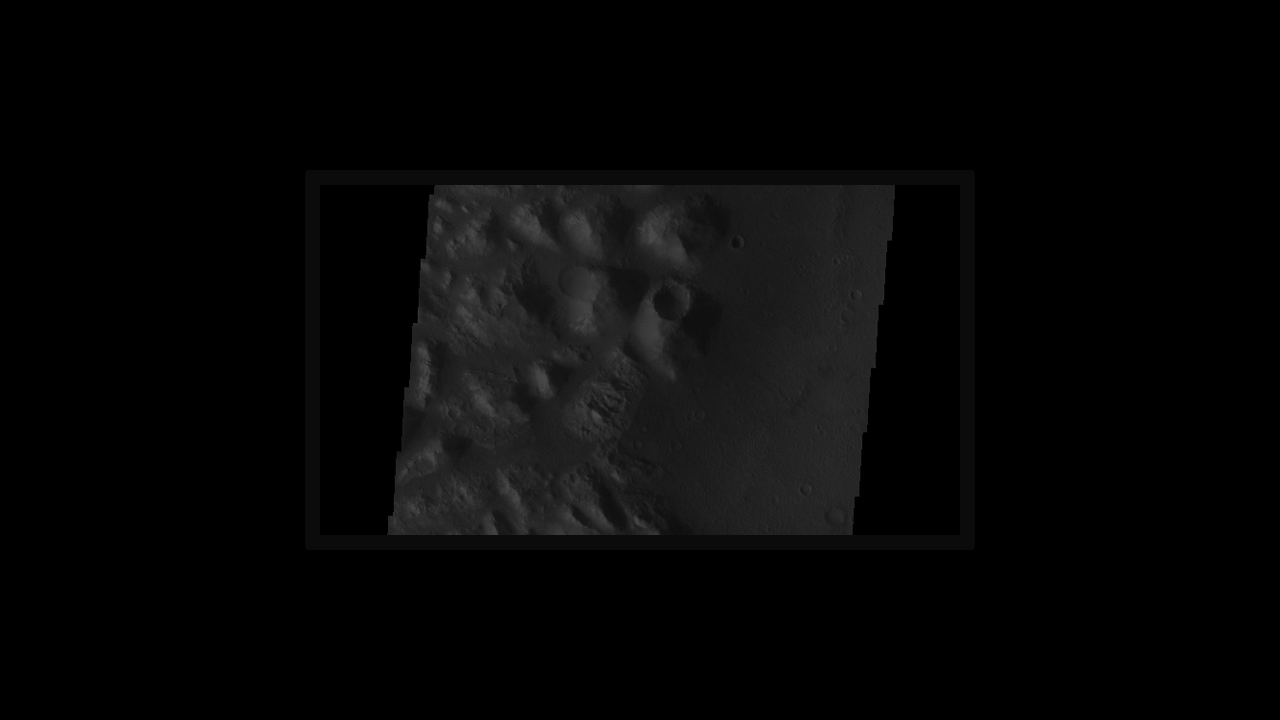

Featured image loaded in fancybox overlay
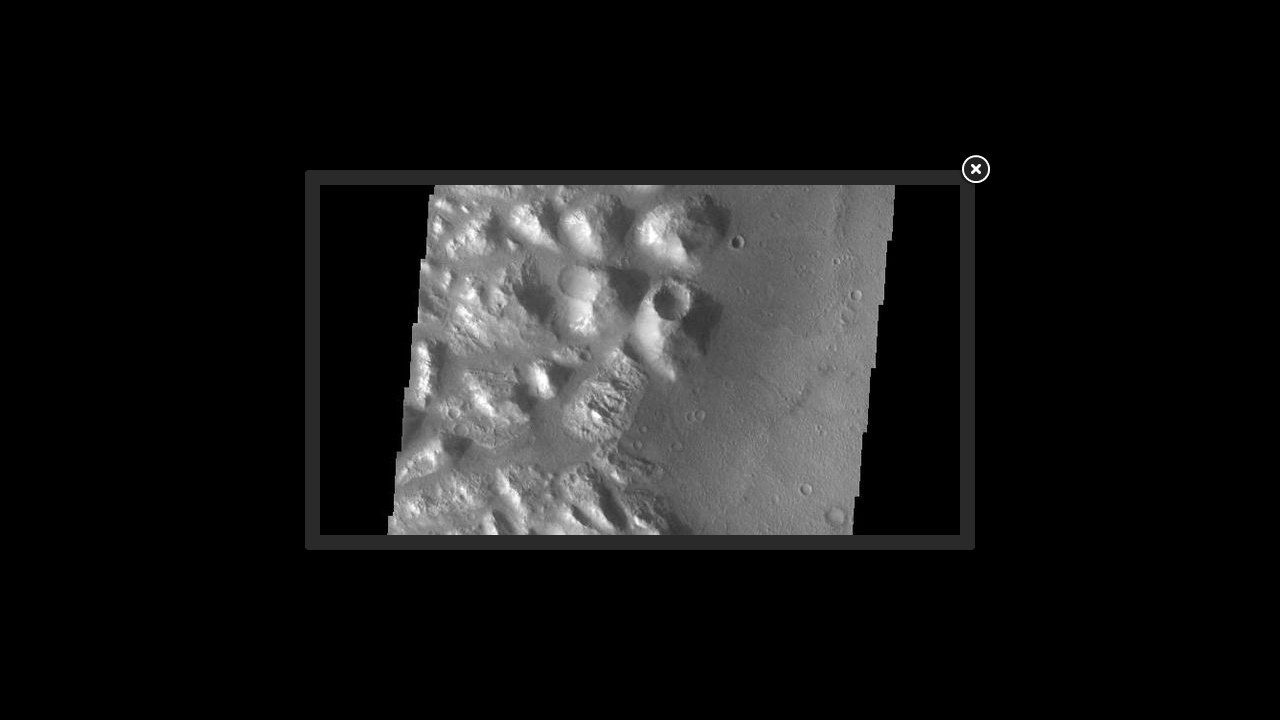

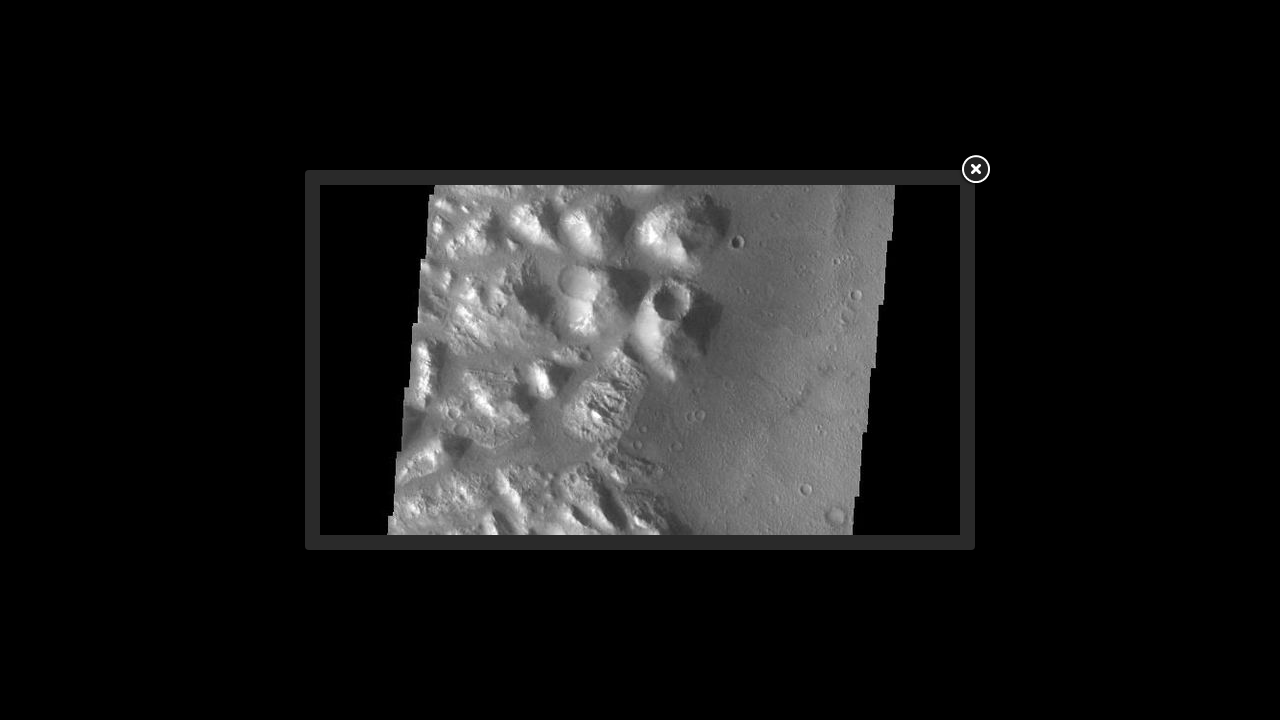